Tests radio button selection by iterating through a group of radio buttons and clicking the one with value "Cheese"

Starting URL: http://www.echoecho.com/htmlforms10.htm

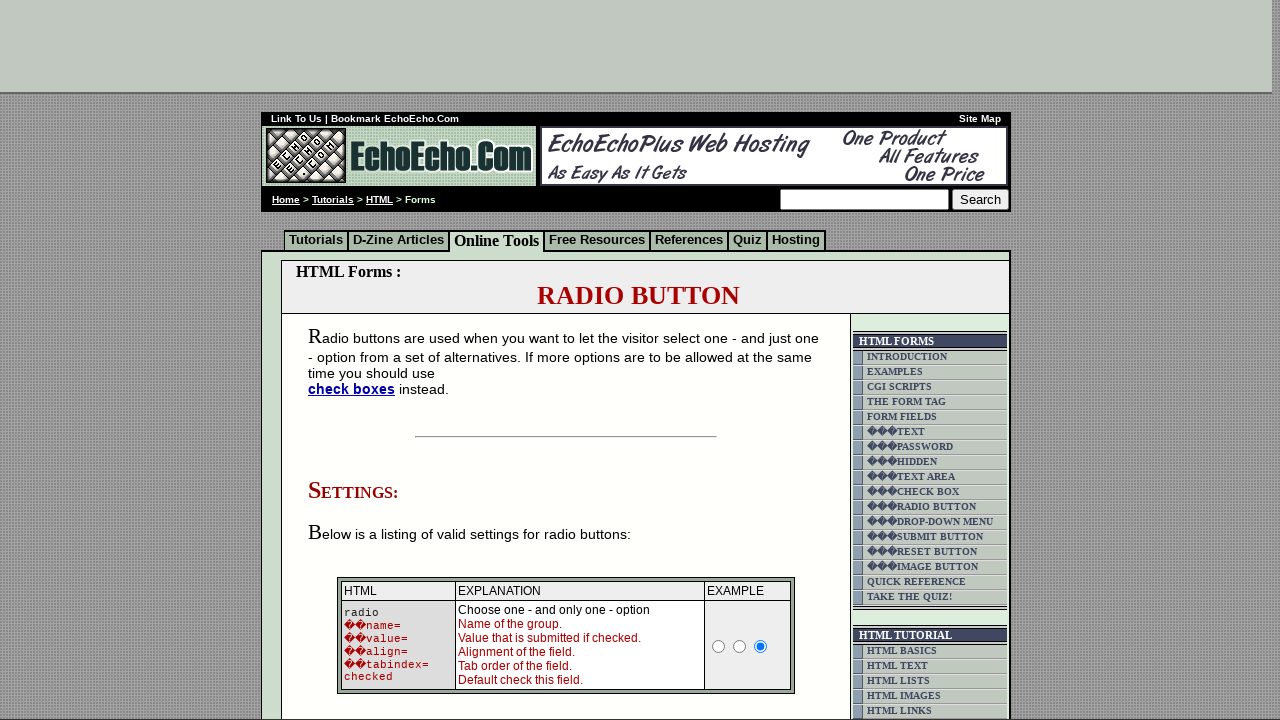

Waited for radio button group 'group1' to be present
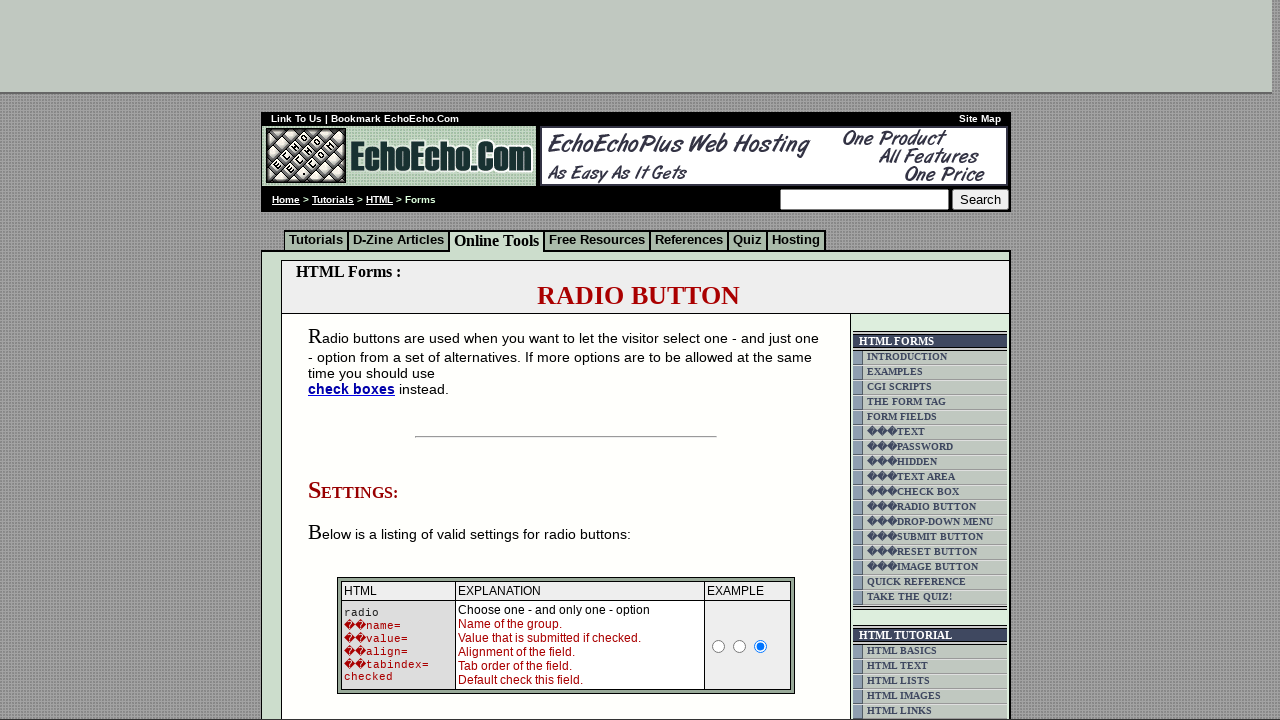

Located all radio buttons in group 'group1'
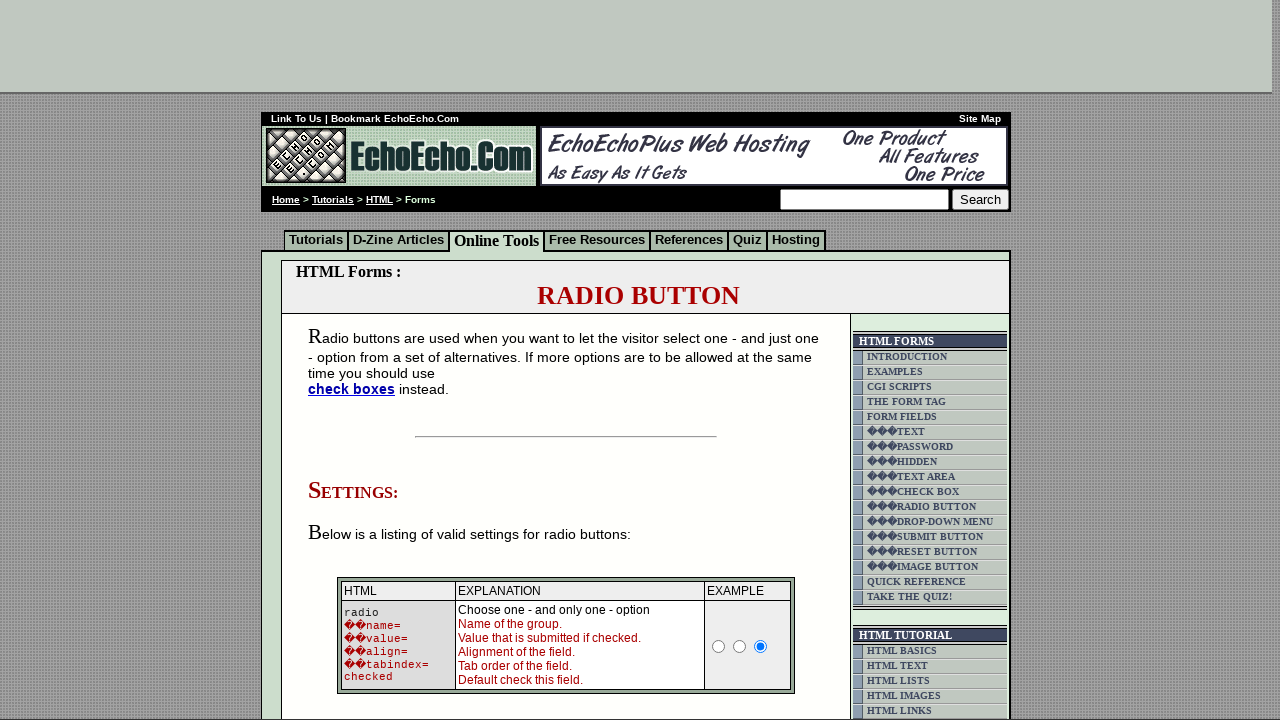

Counted 3 radio buttons in the group
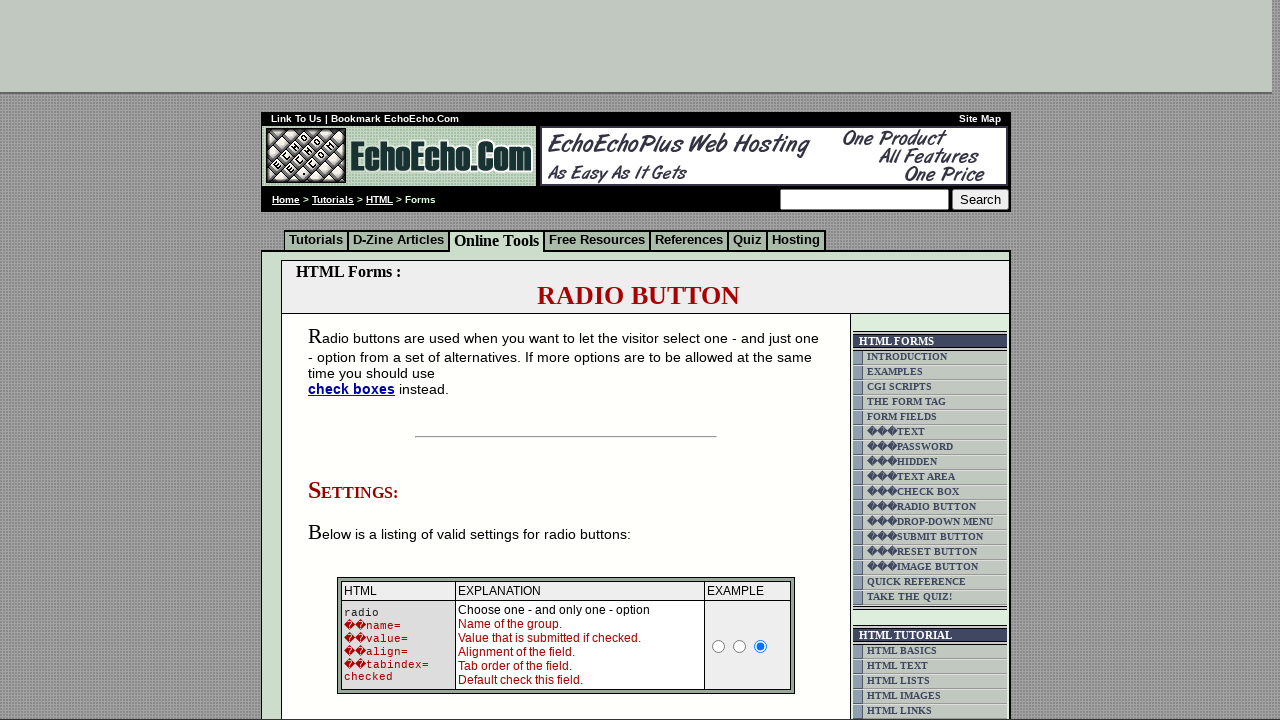

Selected radio button at index 0
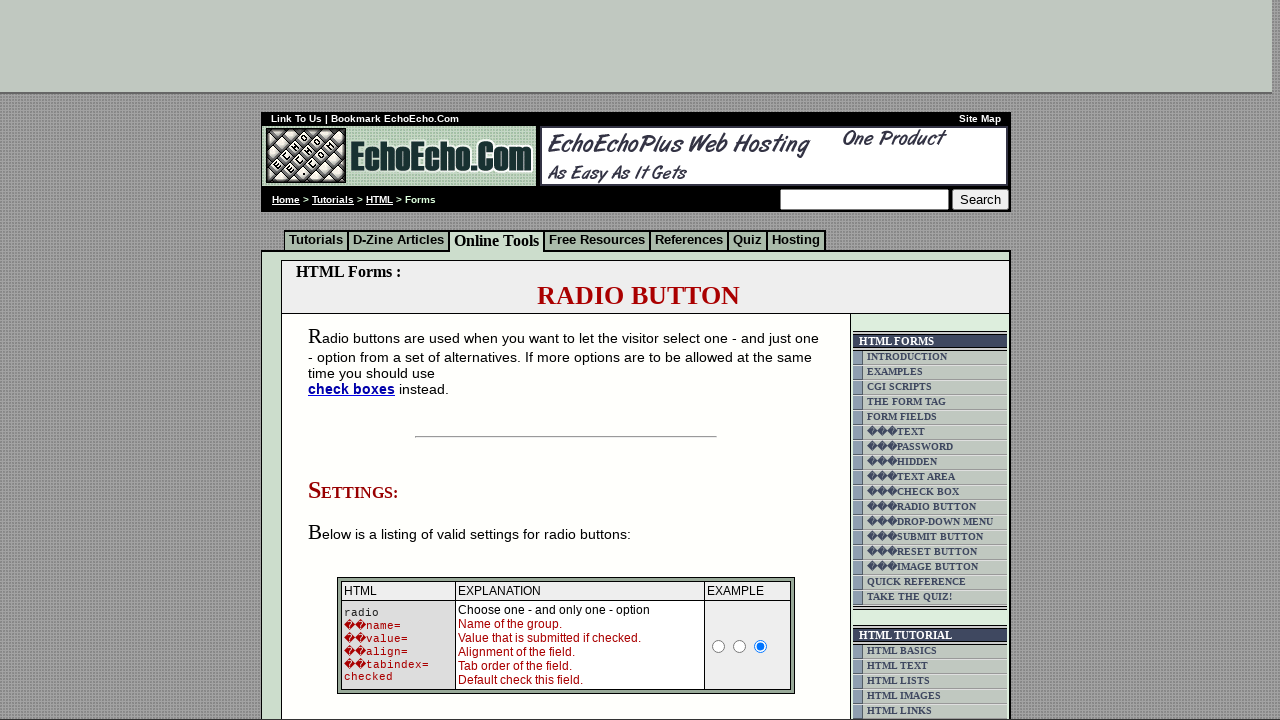

Retrieved value attribute: 'Milk'
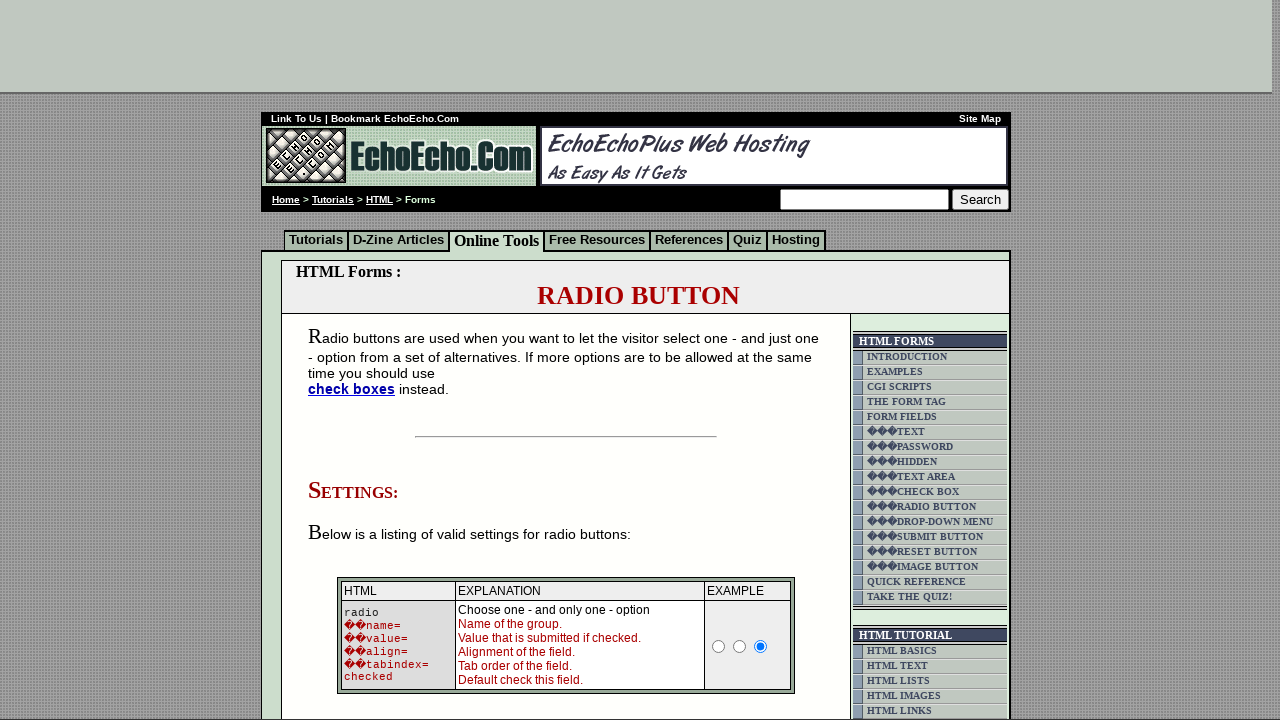

Selected radio button at index 1
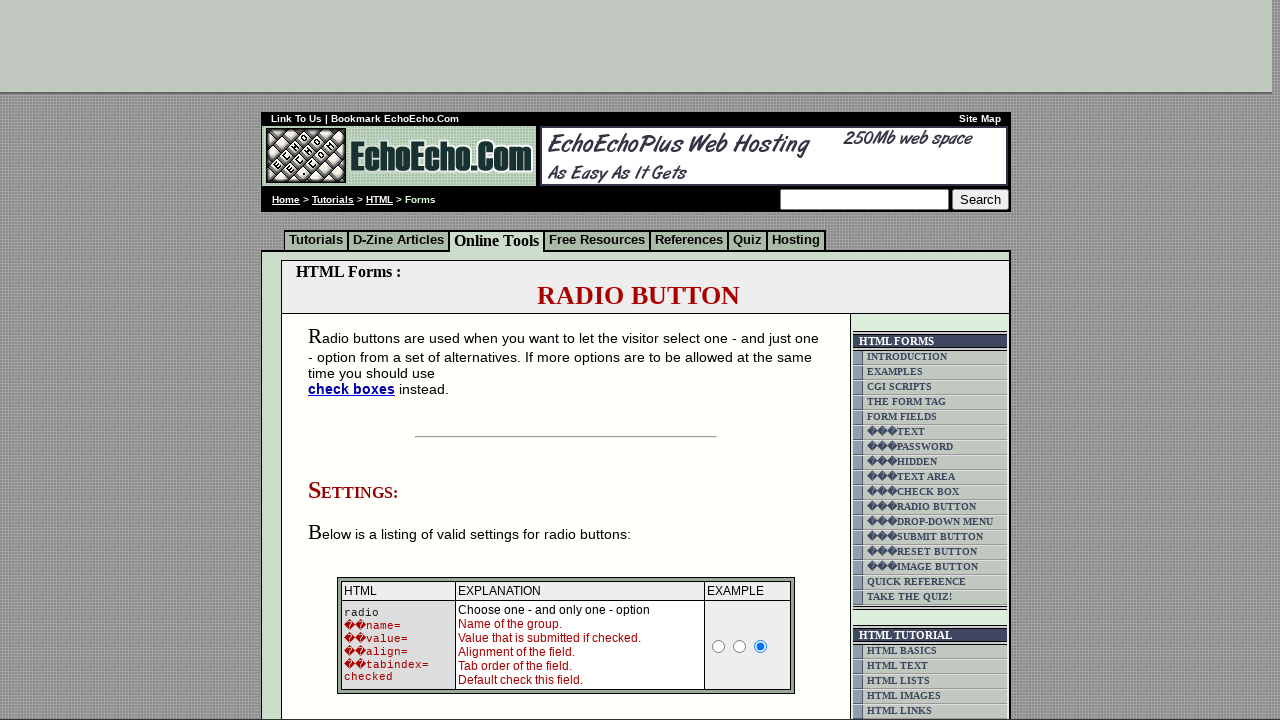

Retrieved value attribute: 'Butter'
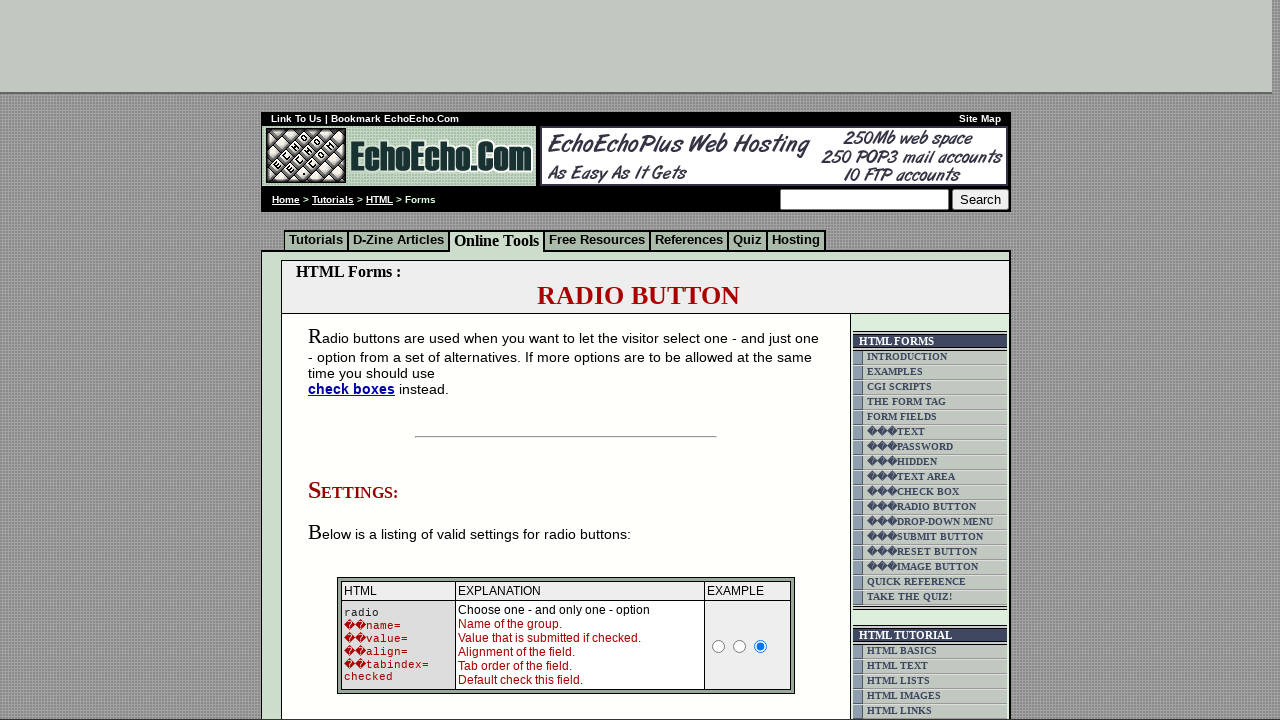

Selected radio button at index 2
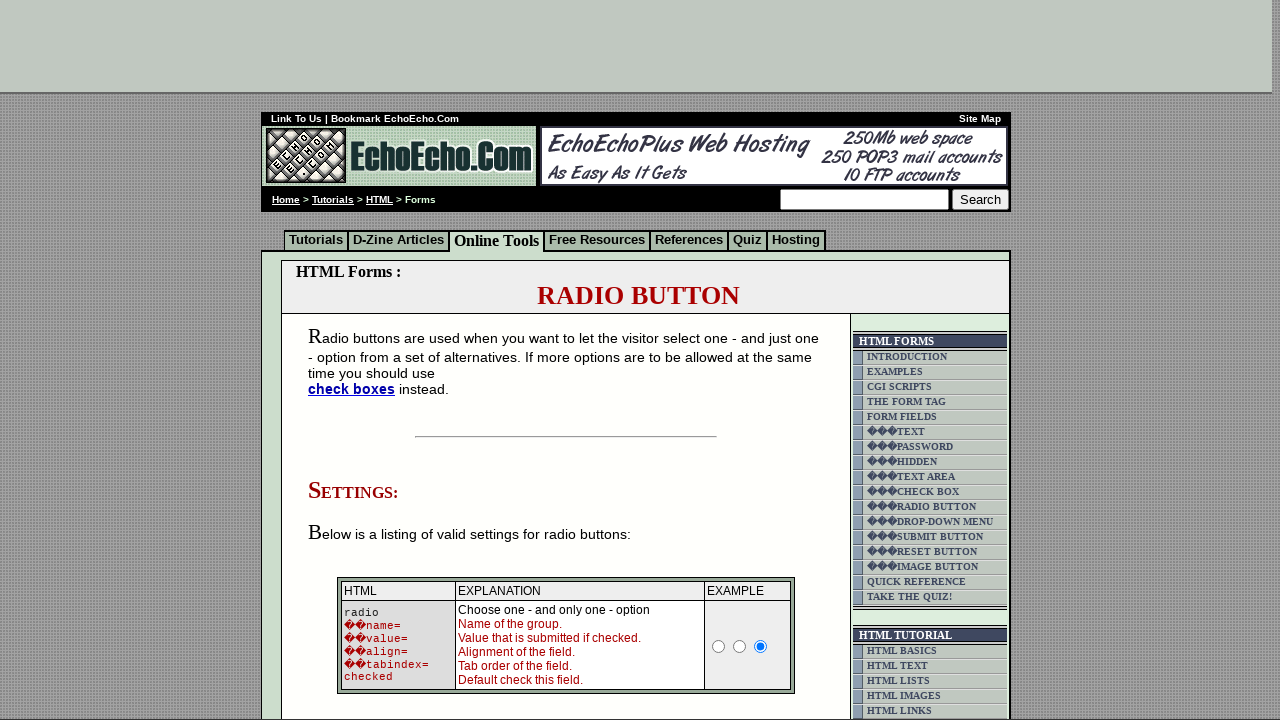

Retrieved value attribute: 'Cheese'
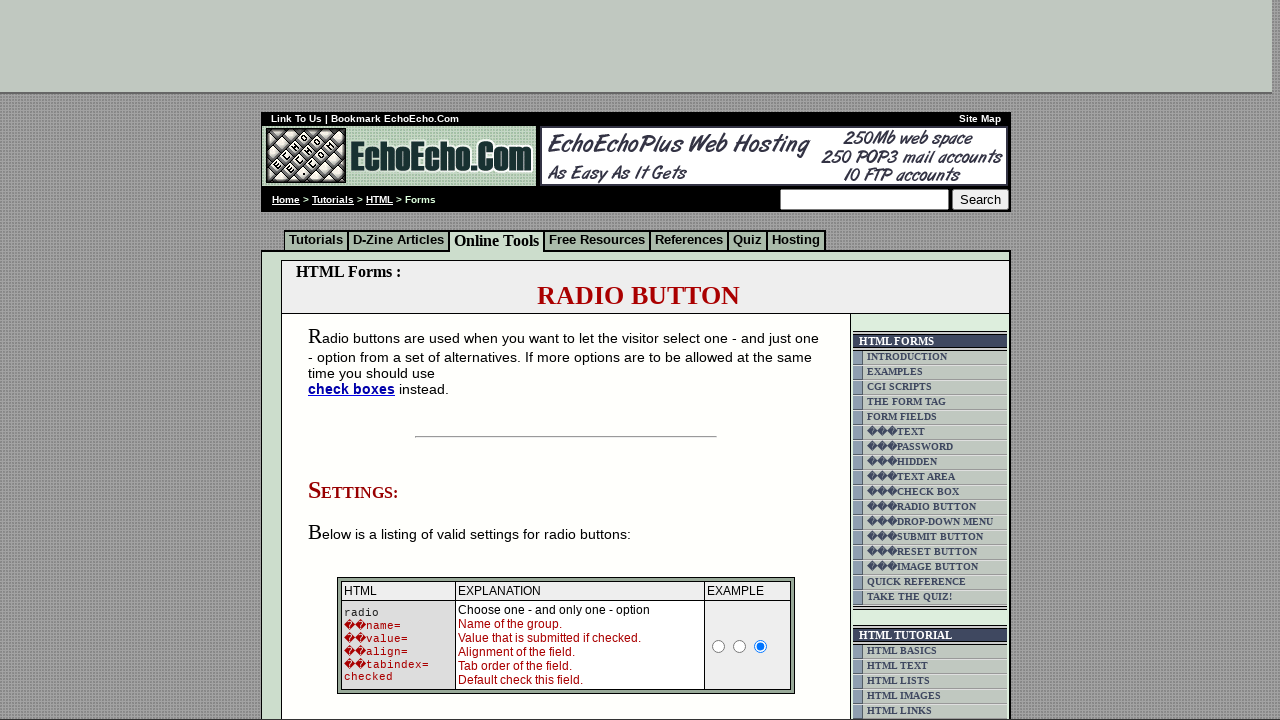

Clicked radio button with value 'Cheese' at (356, 360) on input[name='group1'] >> nth=2
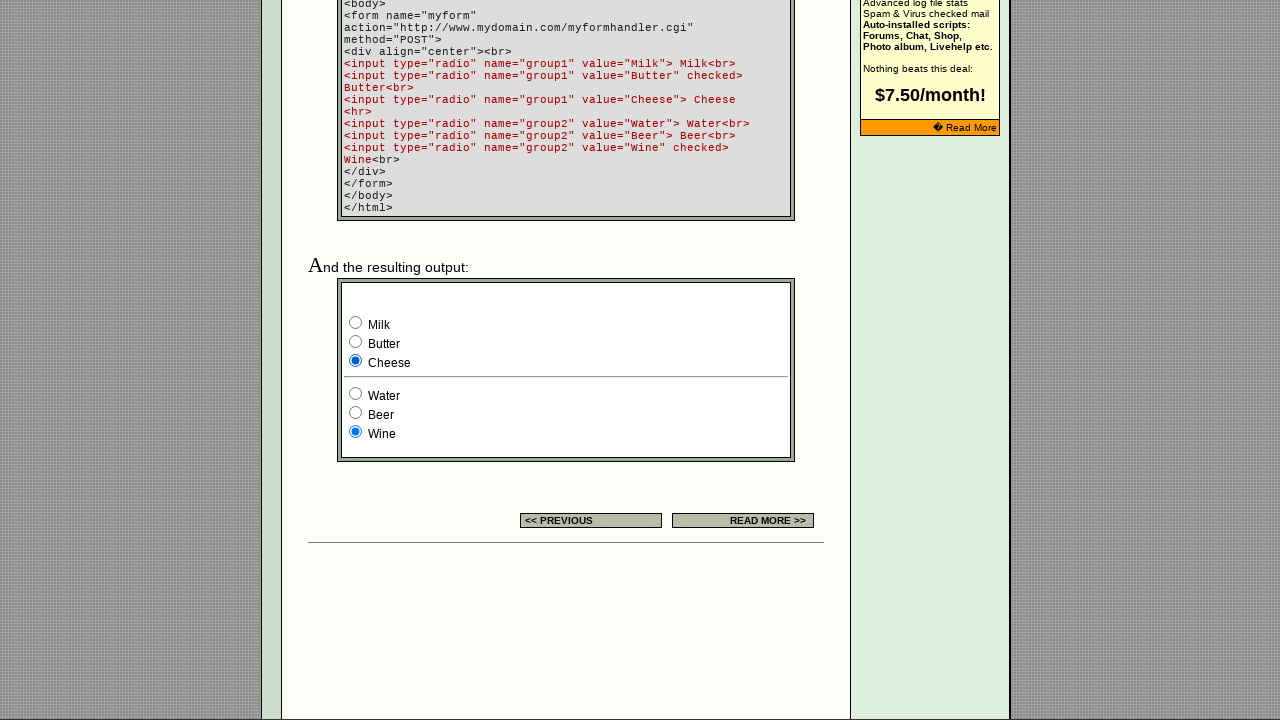

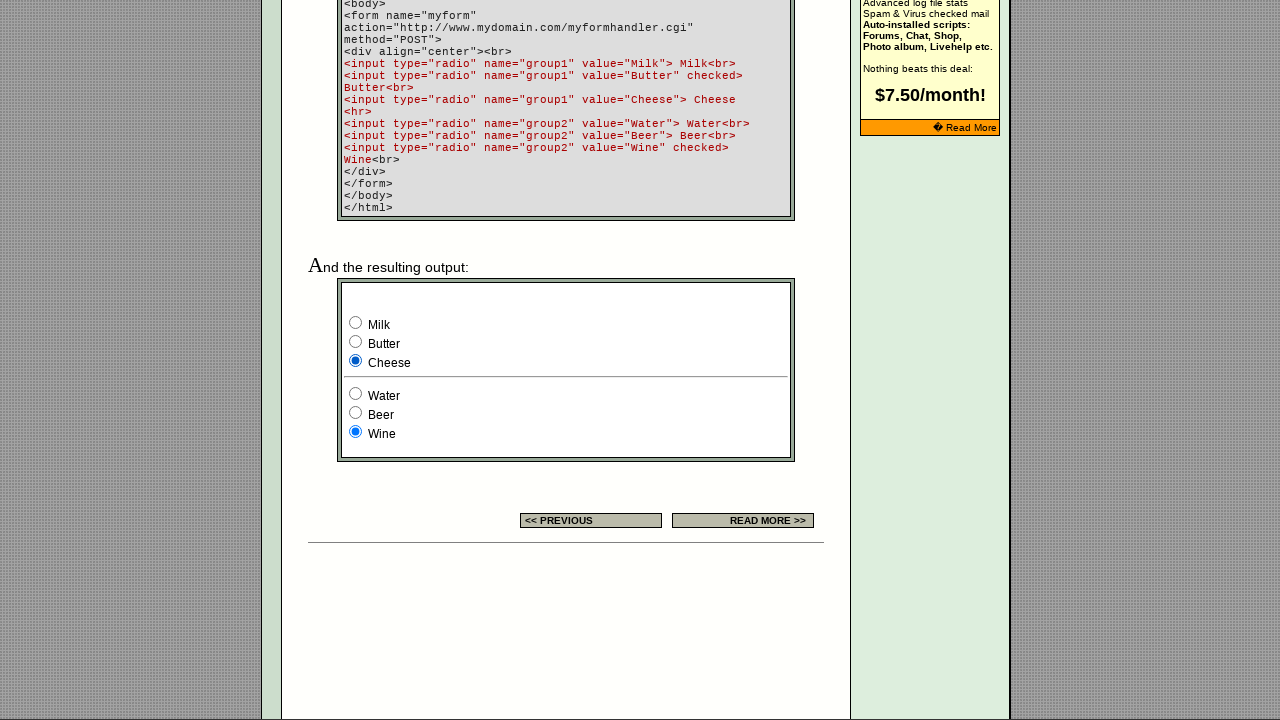